Tests drag and drop functionality on jQuery UI demo page by dragging an element and dropping it onto a target area

Starting URL: https://jqueryui.com/droppable/

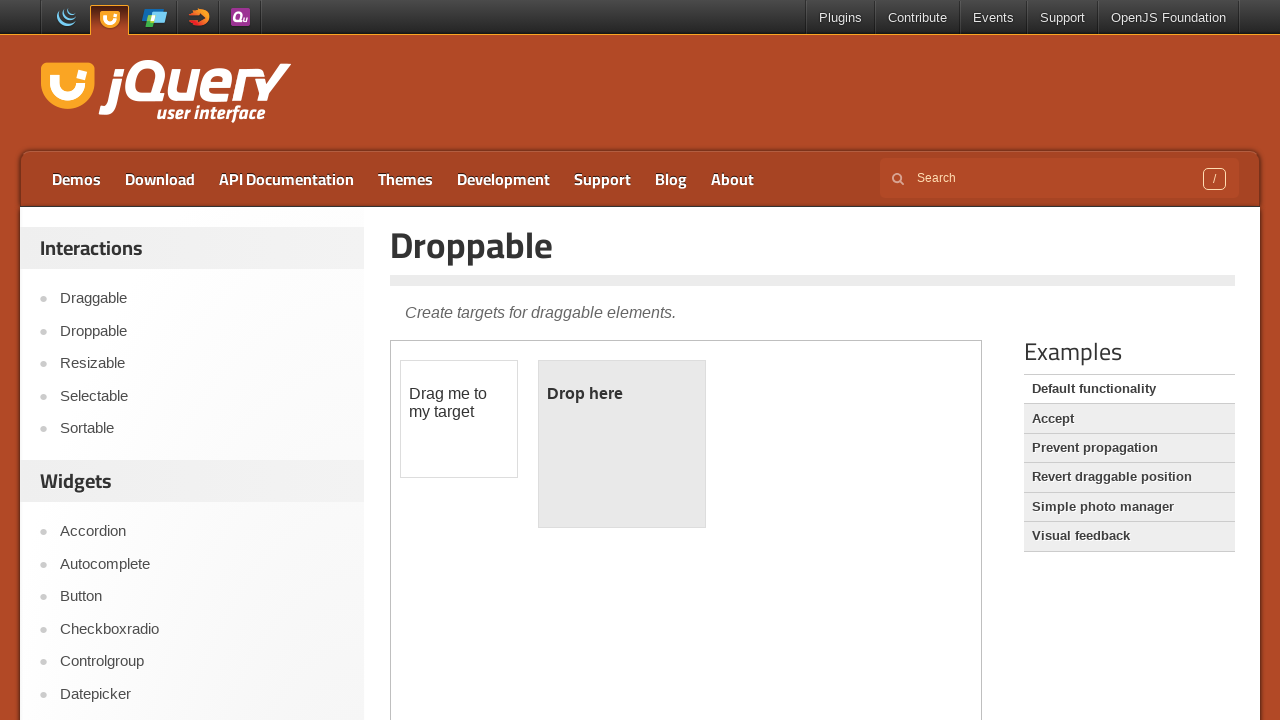

Located the iframe containing the drag and drop demo
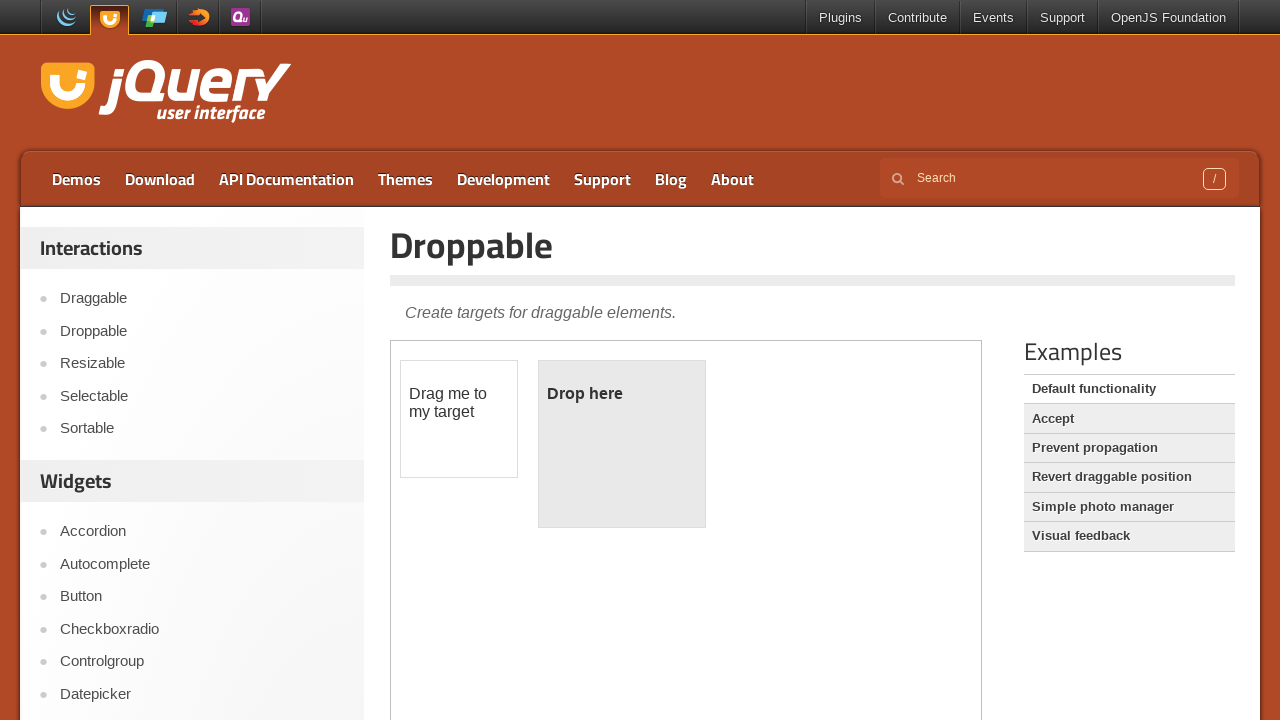

Located the body element within the iframe
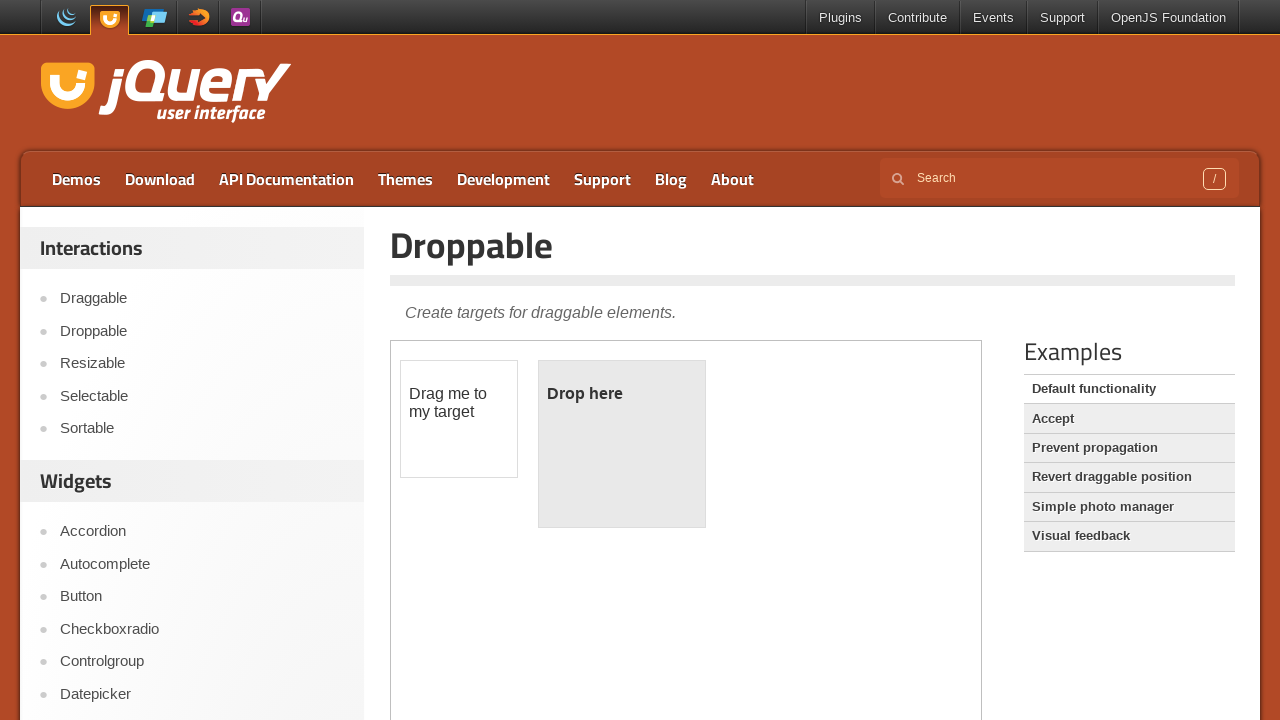

Located the draggable element with id 'draggable'
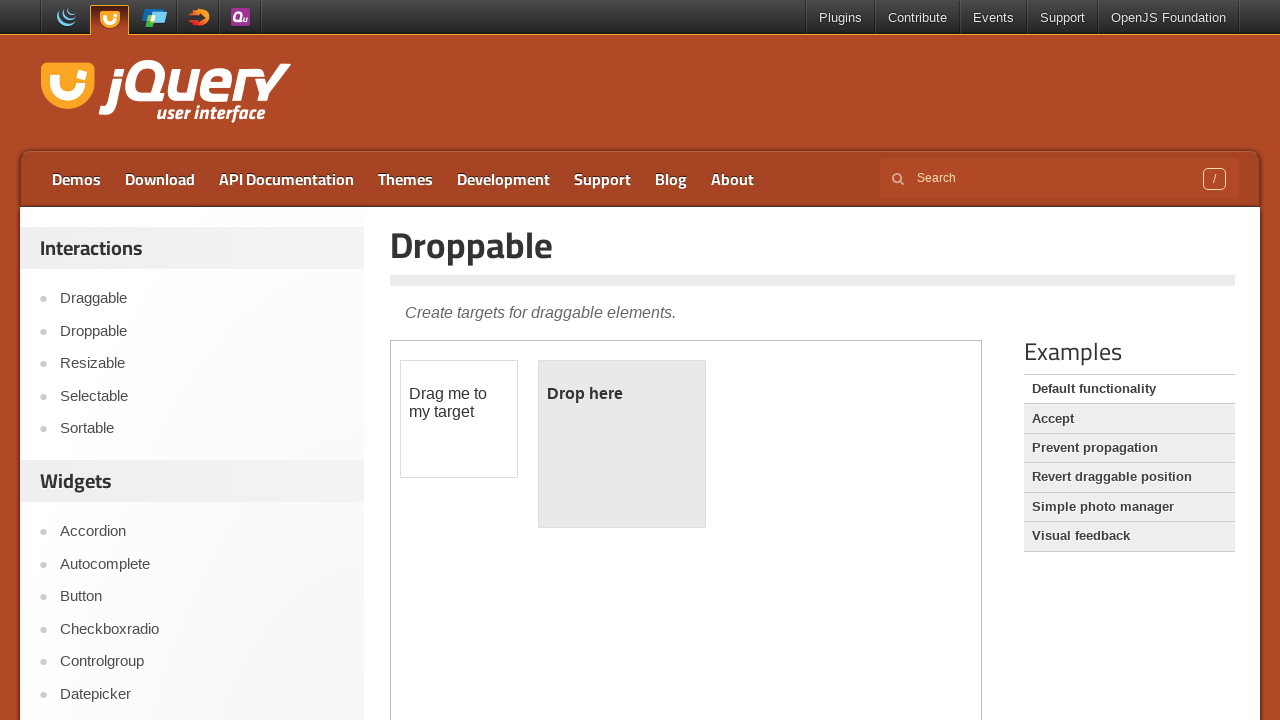

Located the droppable target element with id 'droppable'
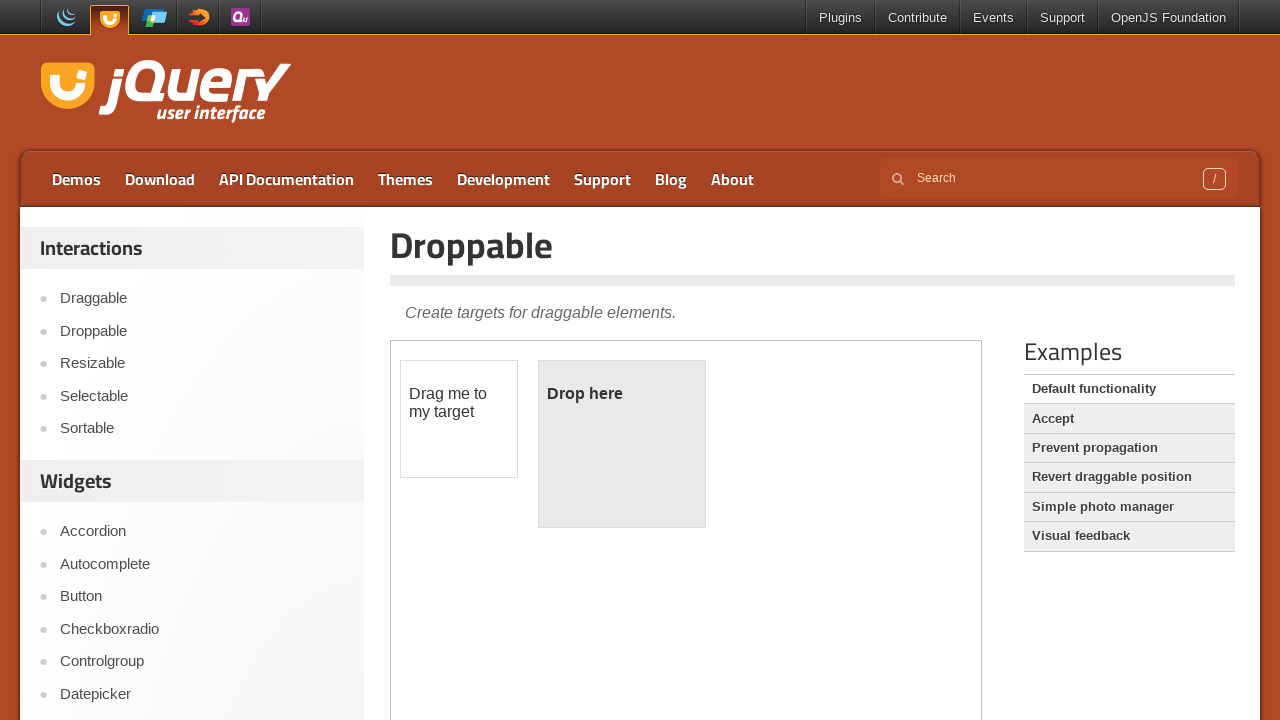

Dragged the draggable element onto the droppable target area at (622, 444)
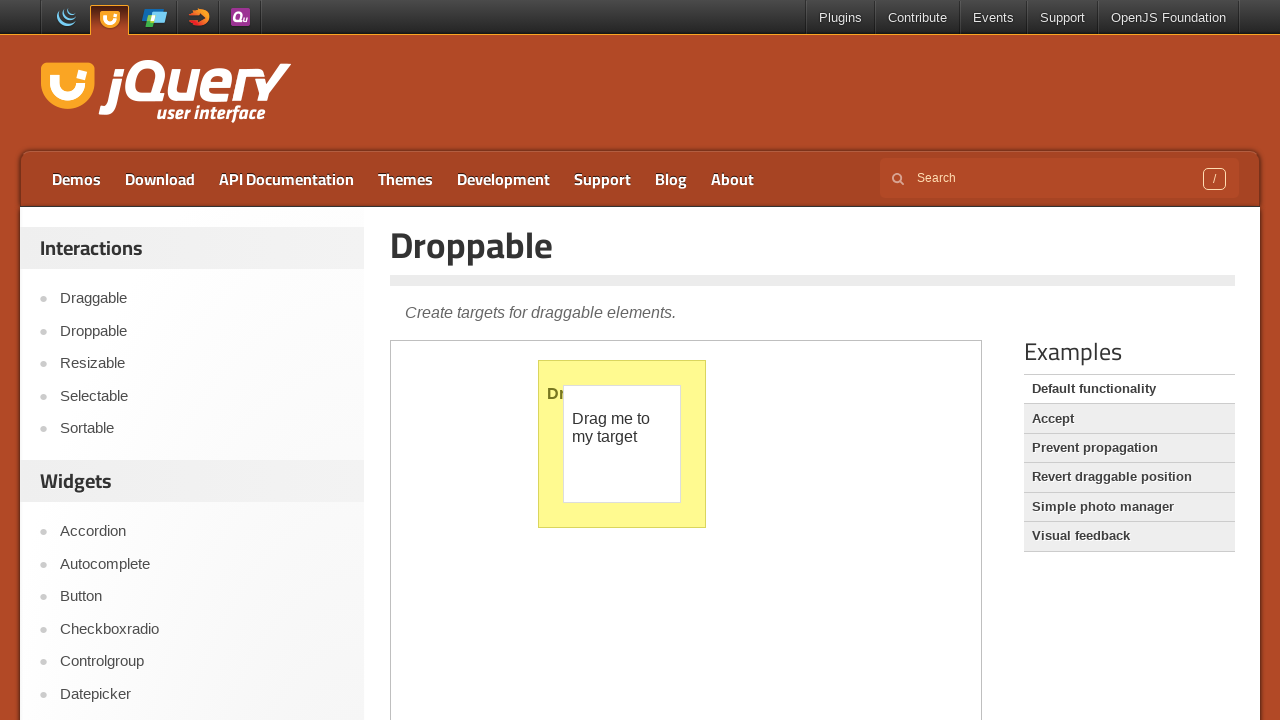

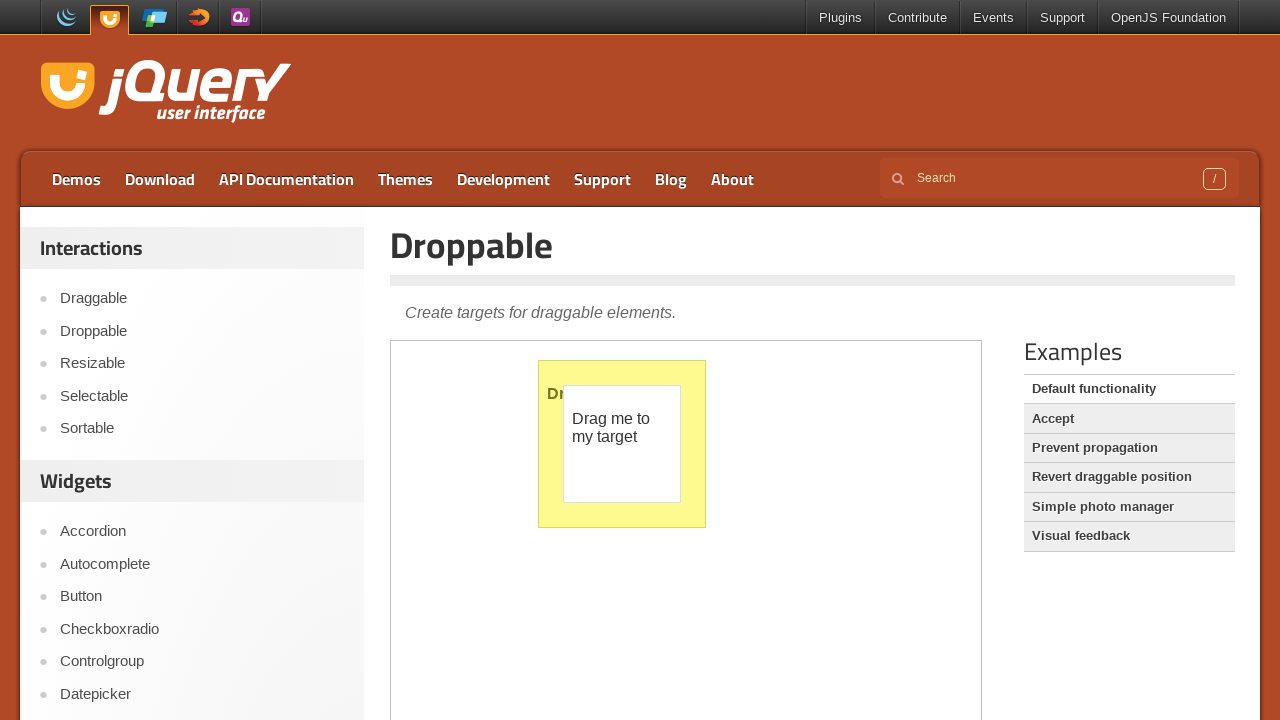